Tests text input functionality by entering text in an input field and clicking a button to verify the button's text updates to match the input value.

Starting URL: http://uitestingplayground.com/textinput

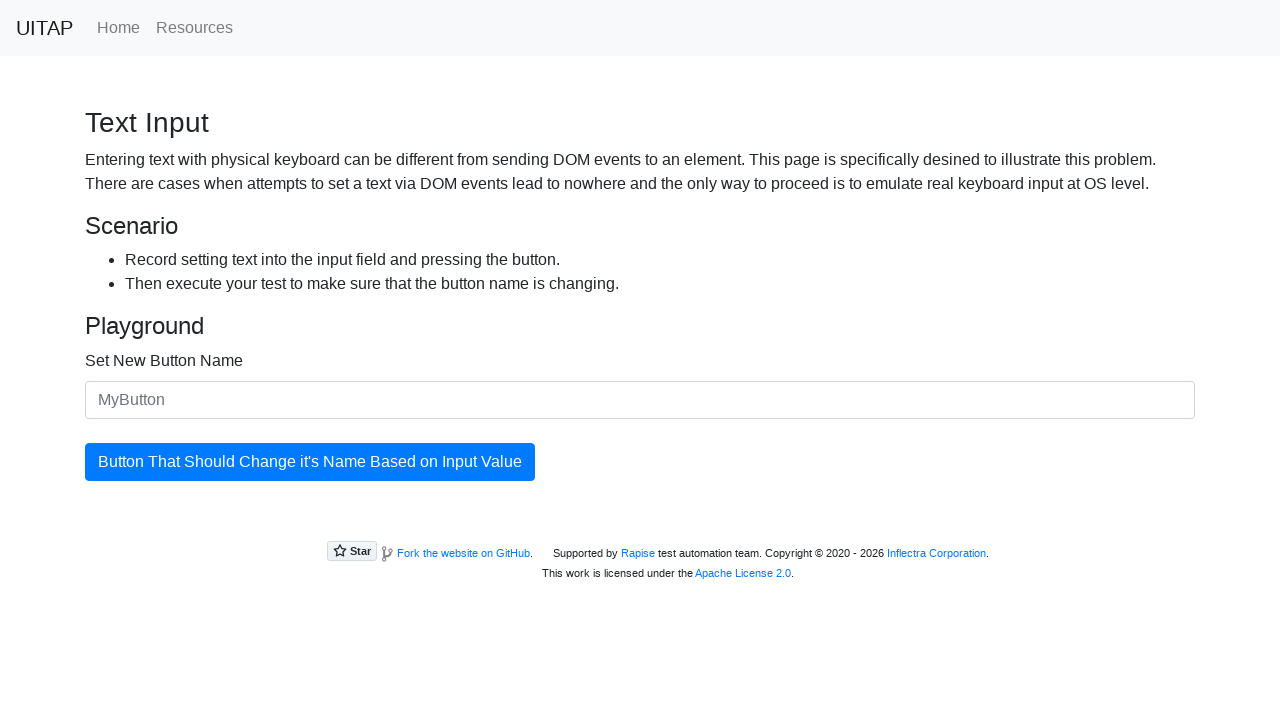

Waited for text input field to be present
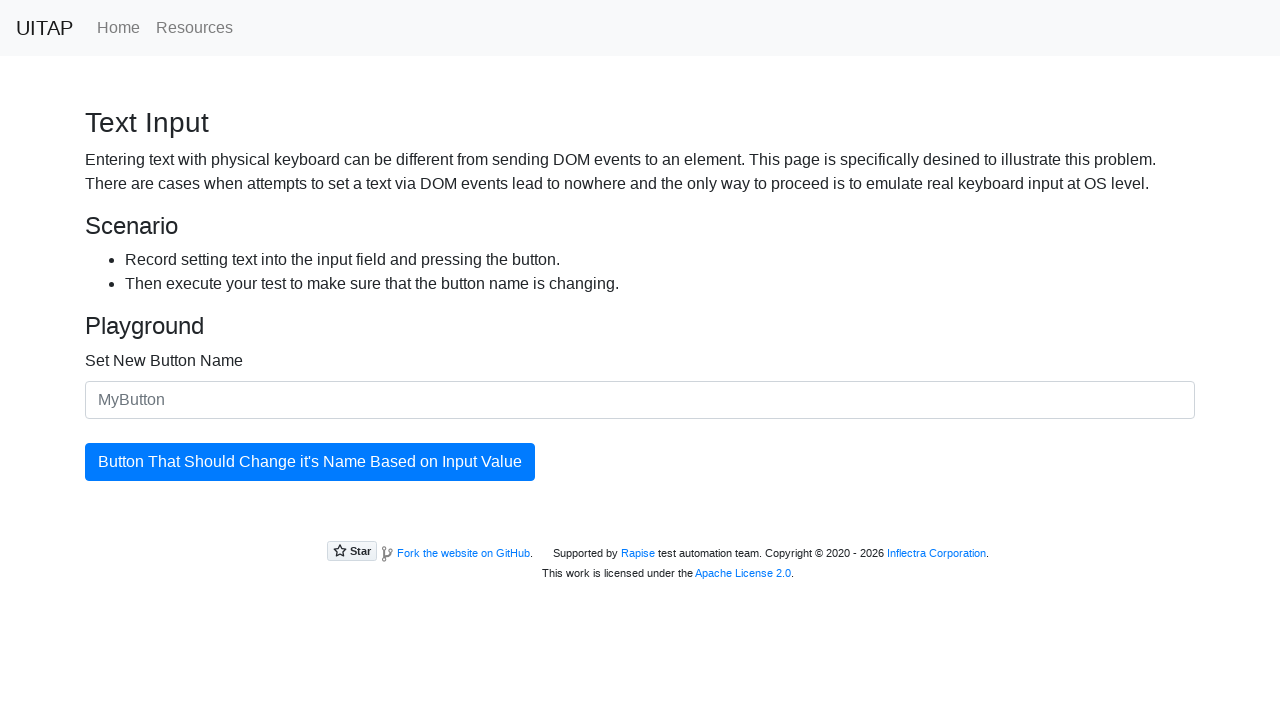

Entered 'SkyPro' into the text input field on #newButtonName
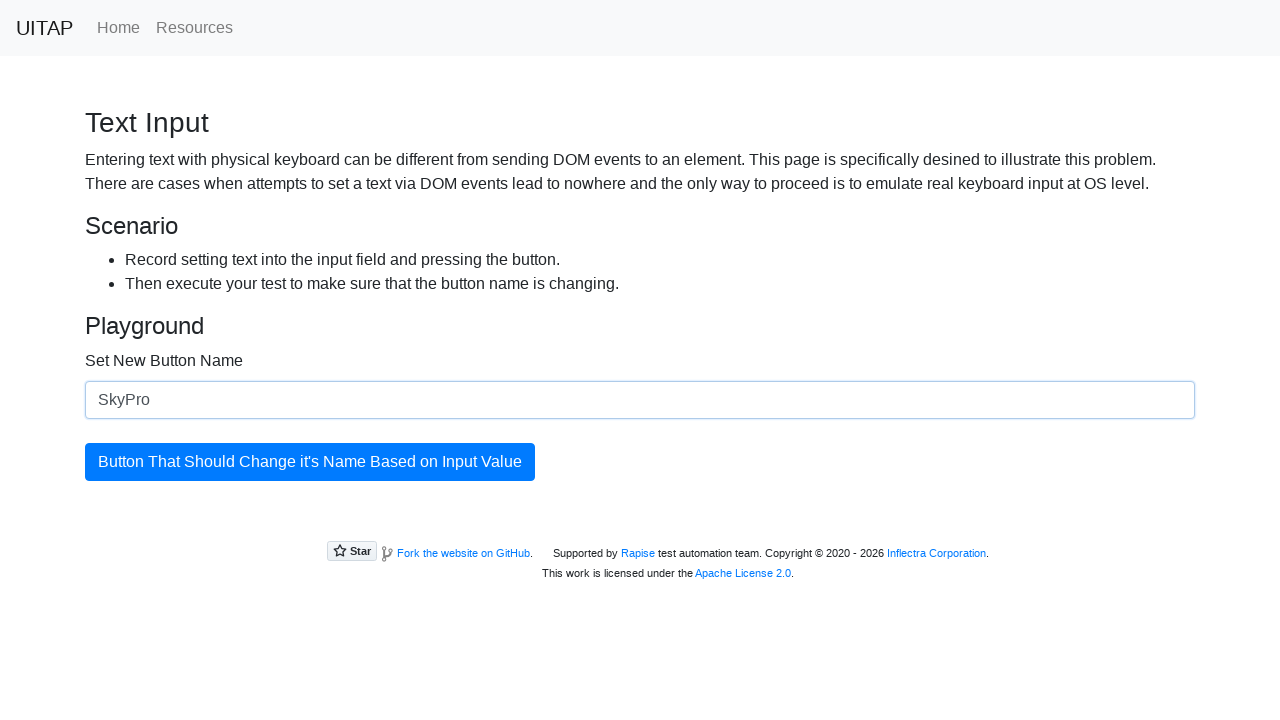

Clicked the button to update its text at (310, 462) on #updatingButton
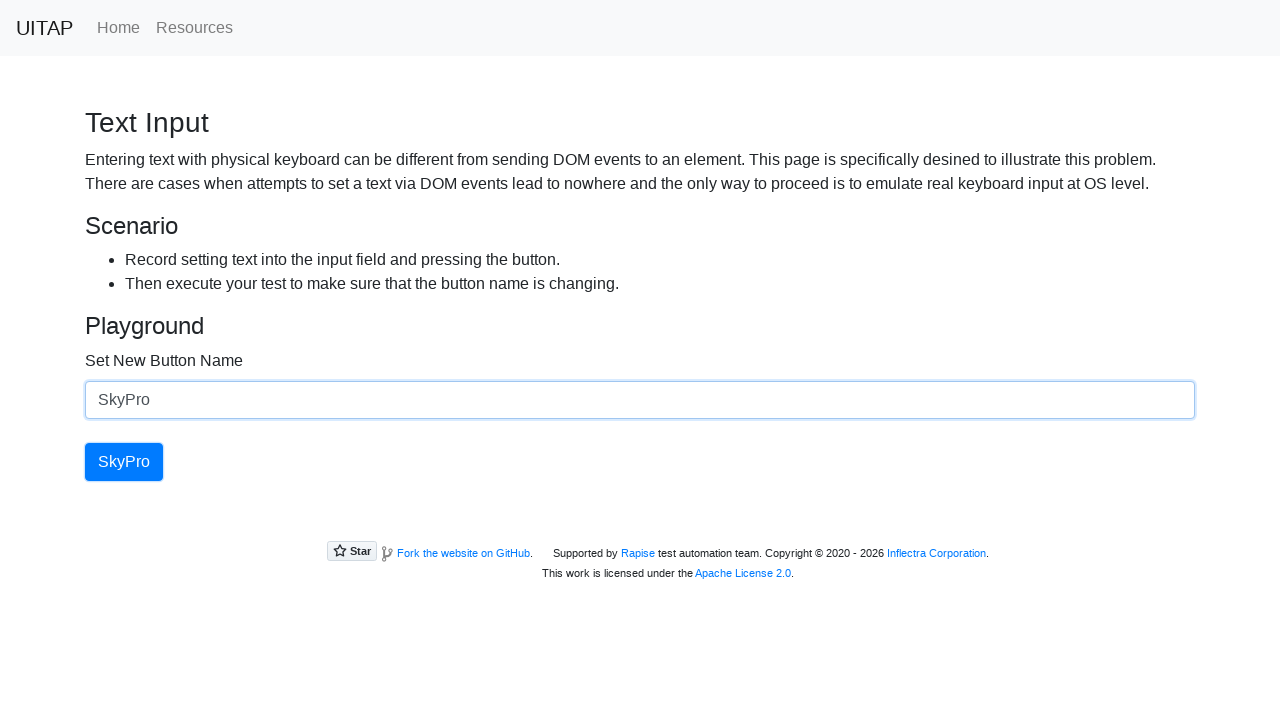

Verified button is present with updated text
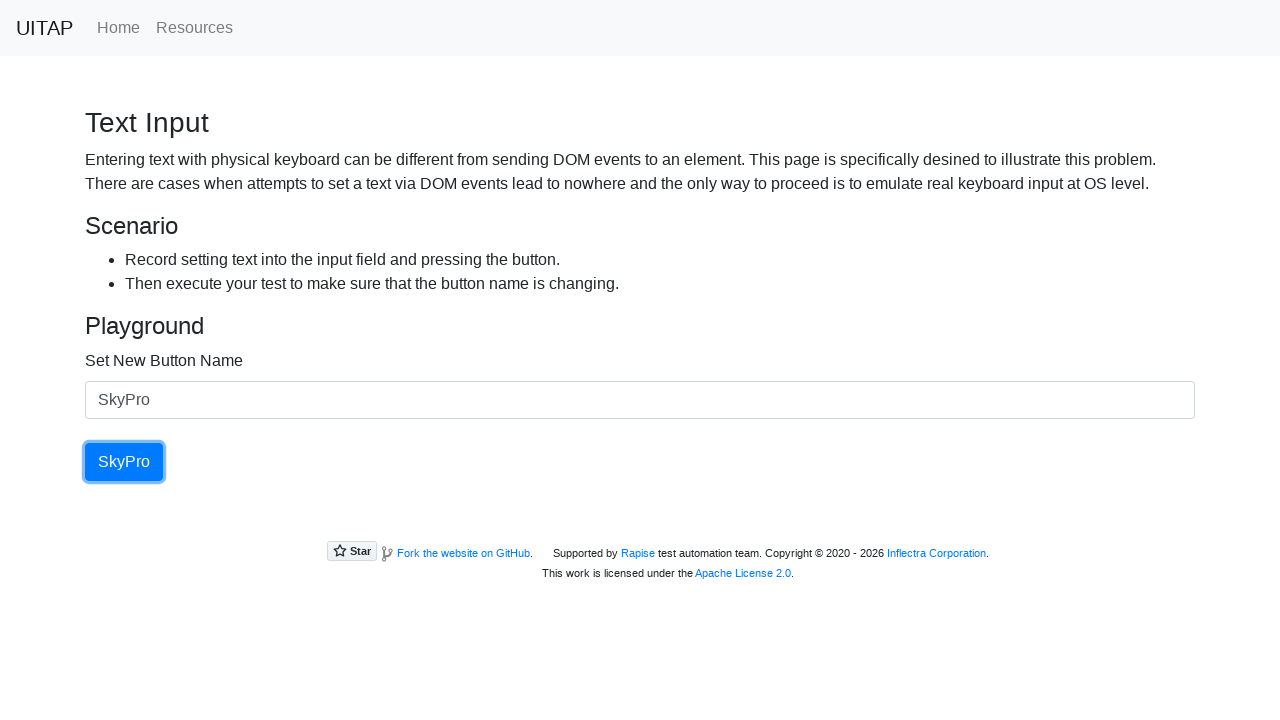

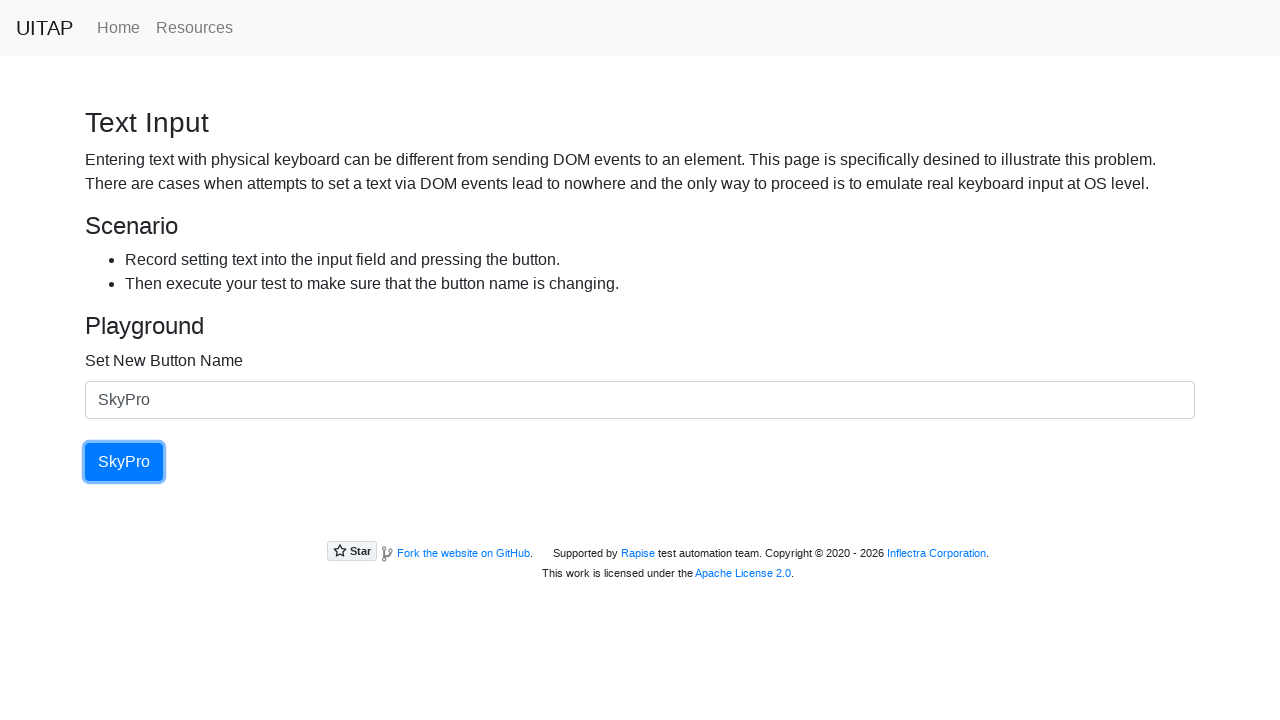